Tests checkbox functionality by verifying initial states and toggling checkboxes to confirm state changes

Starting URL: http://practice.cydeo.com/checkboxes

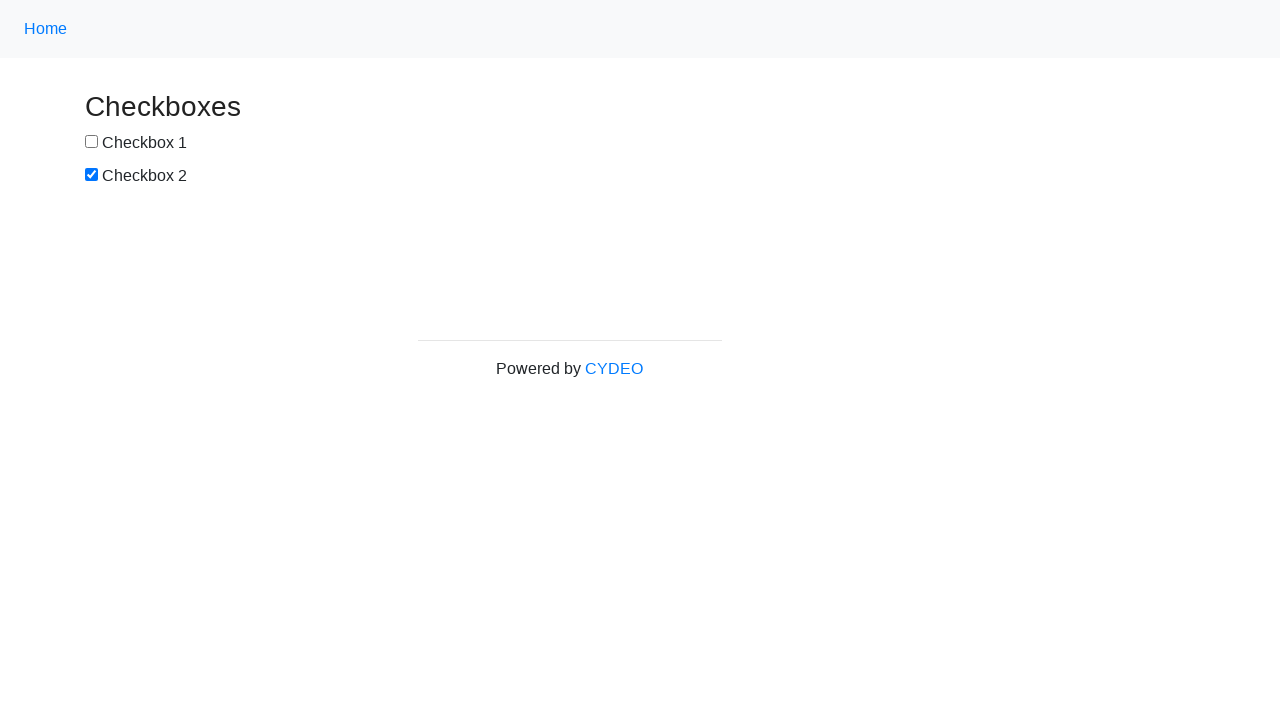

Located checkbox 1 element
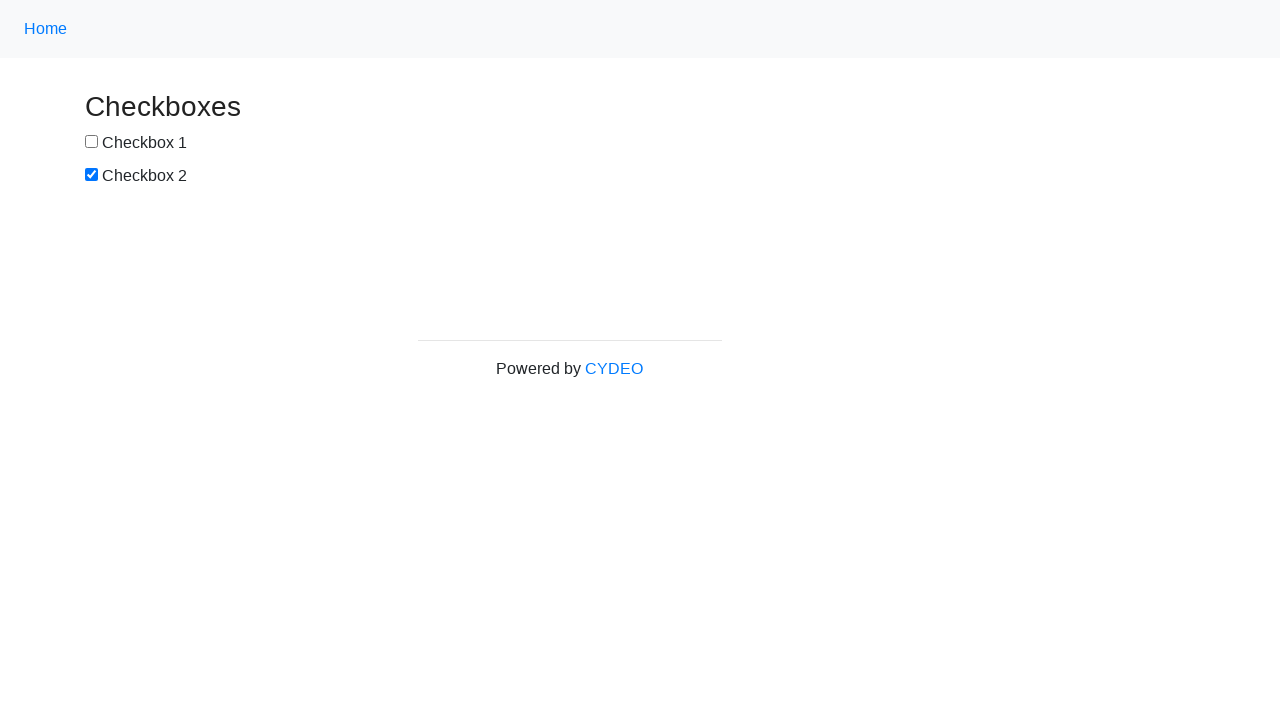

Verified checkbox 1 is unchecked by default
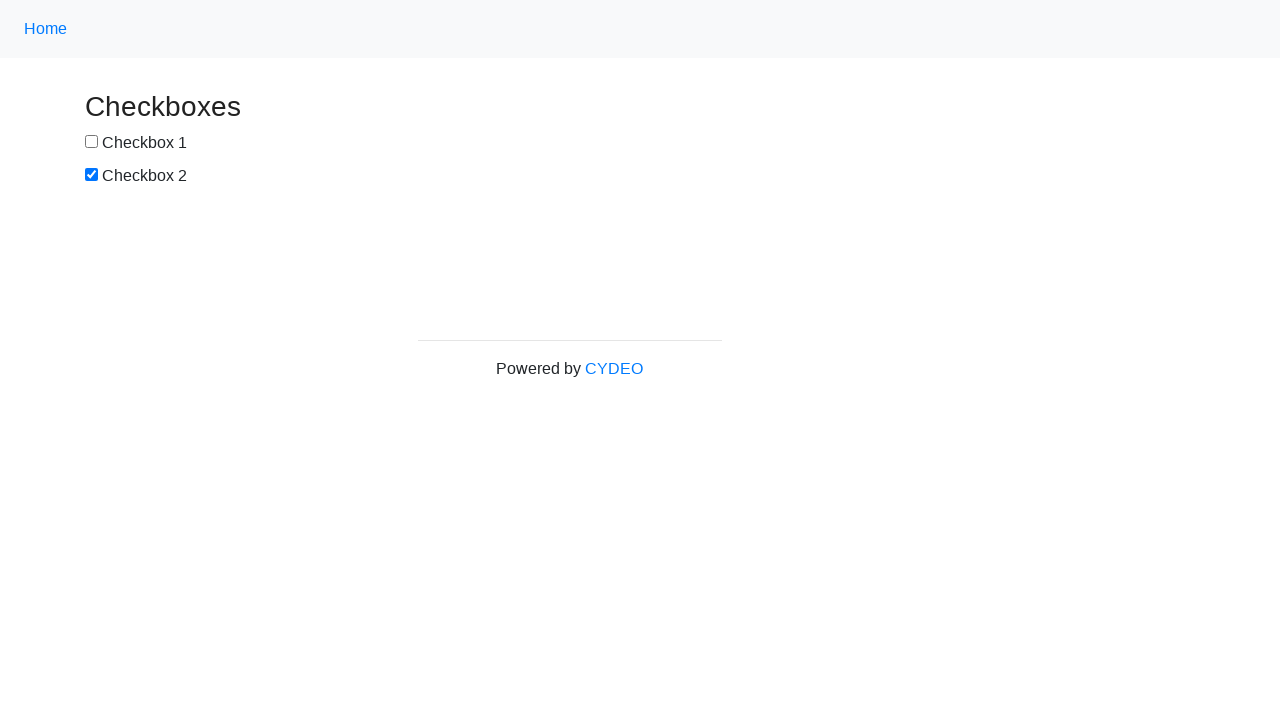

Located checkbox 2 element
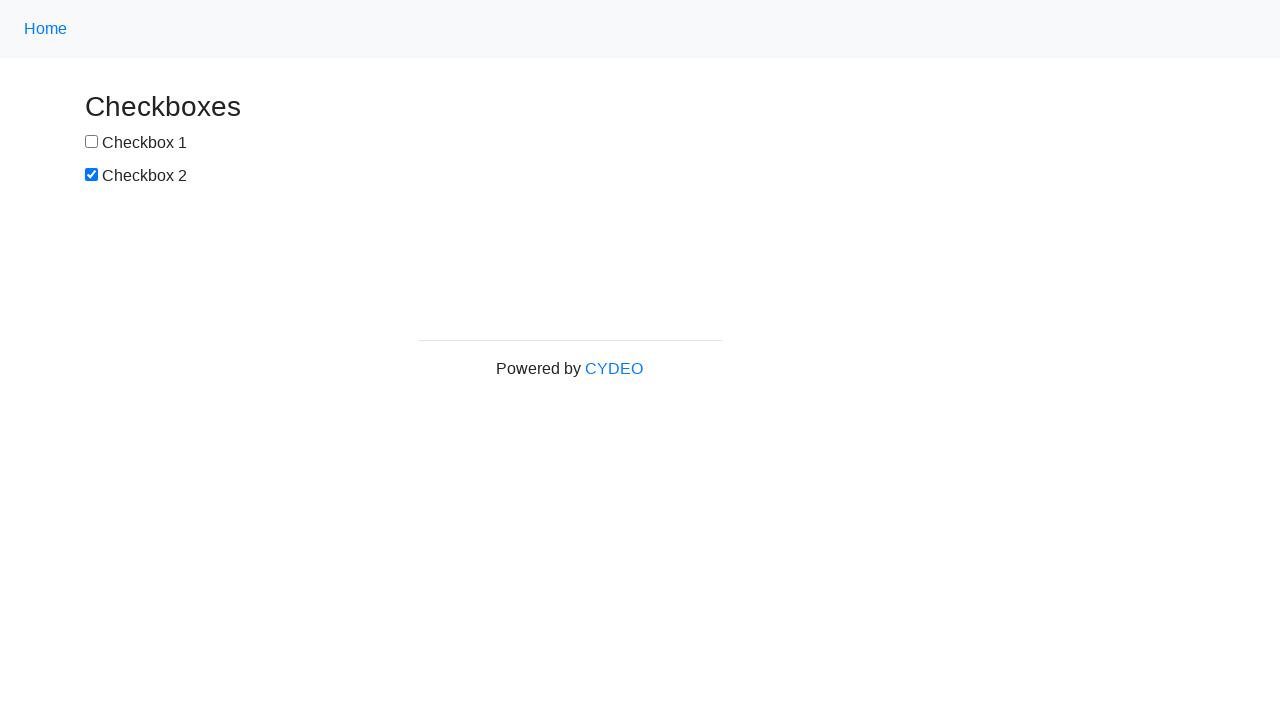

Verified checkbox 2 is checked by default
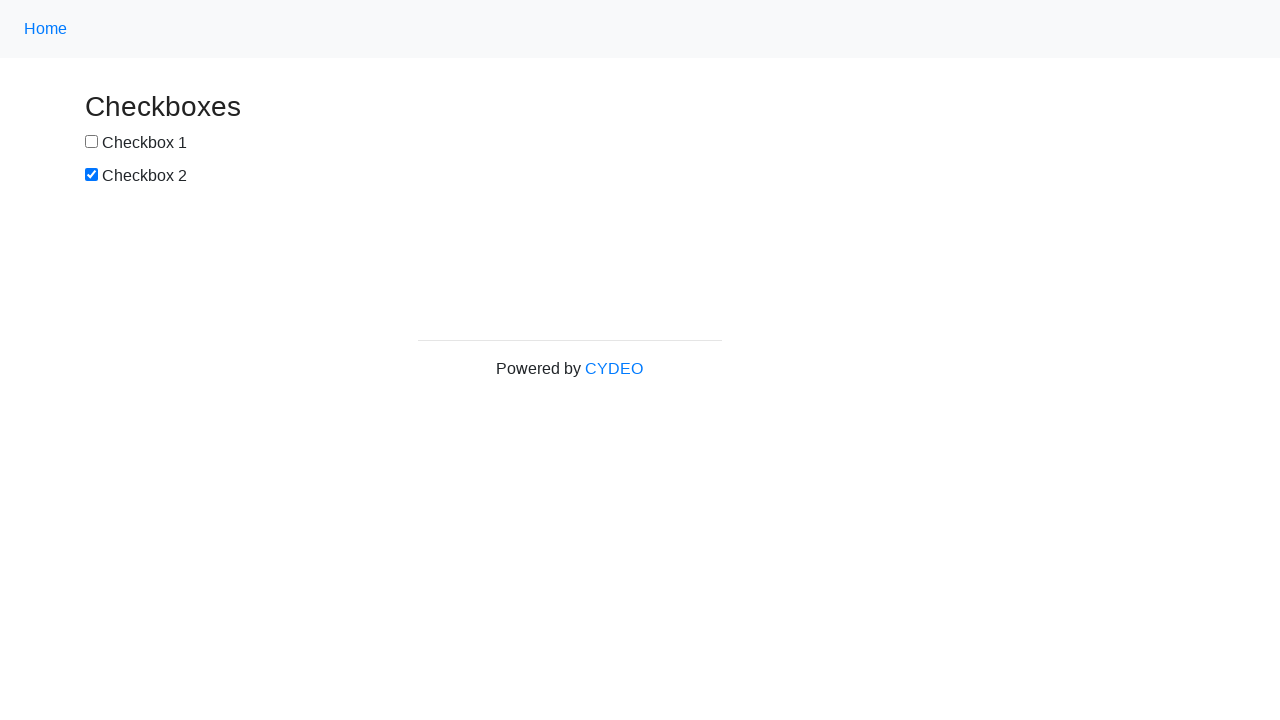

Clicked checkbox 1 to select it at (92, 142) on input#box1
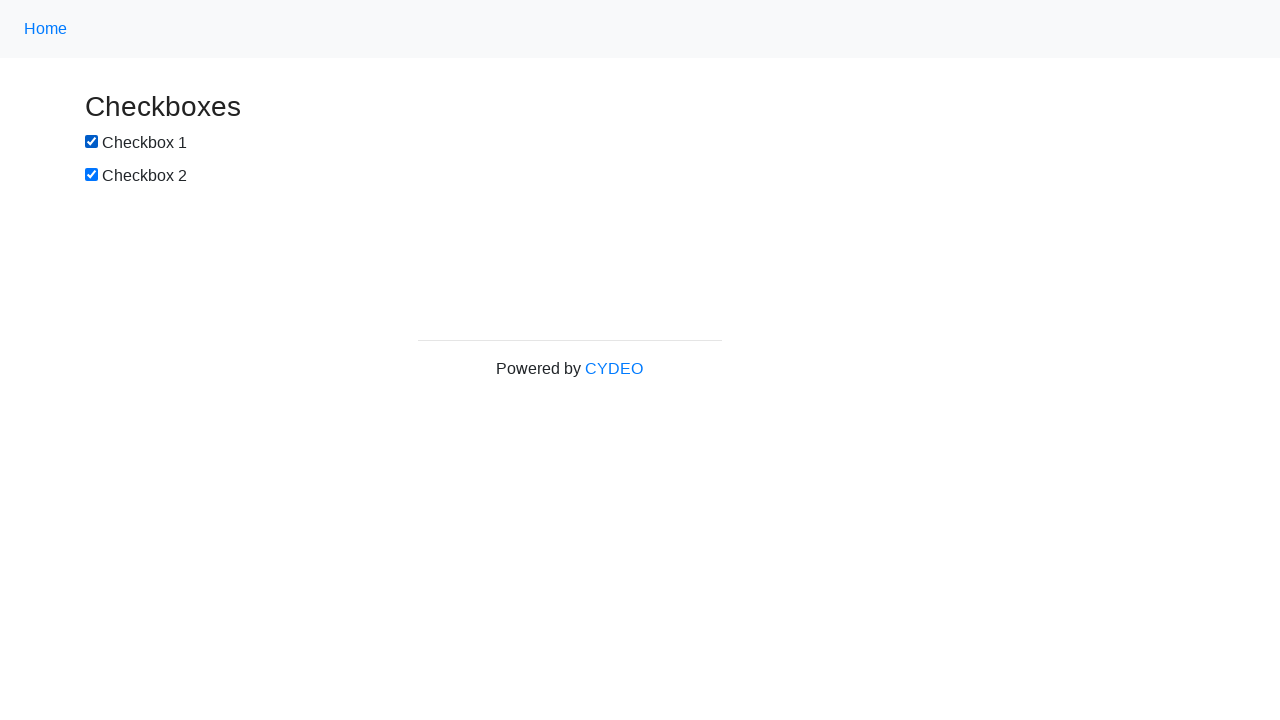

Clicked checkbox 2 to deselect it at (92, 175) on input#box2
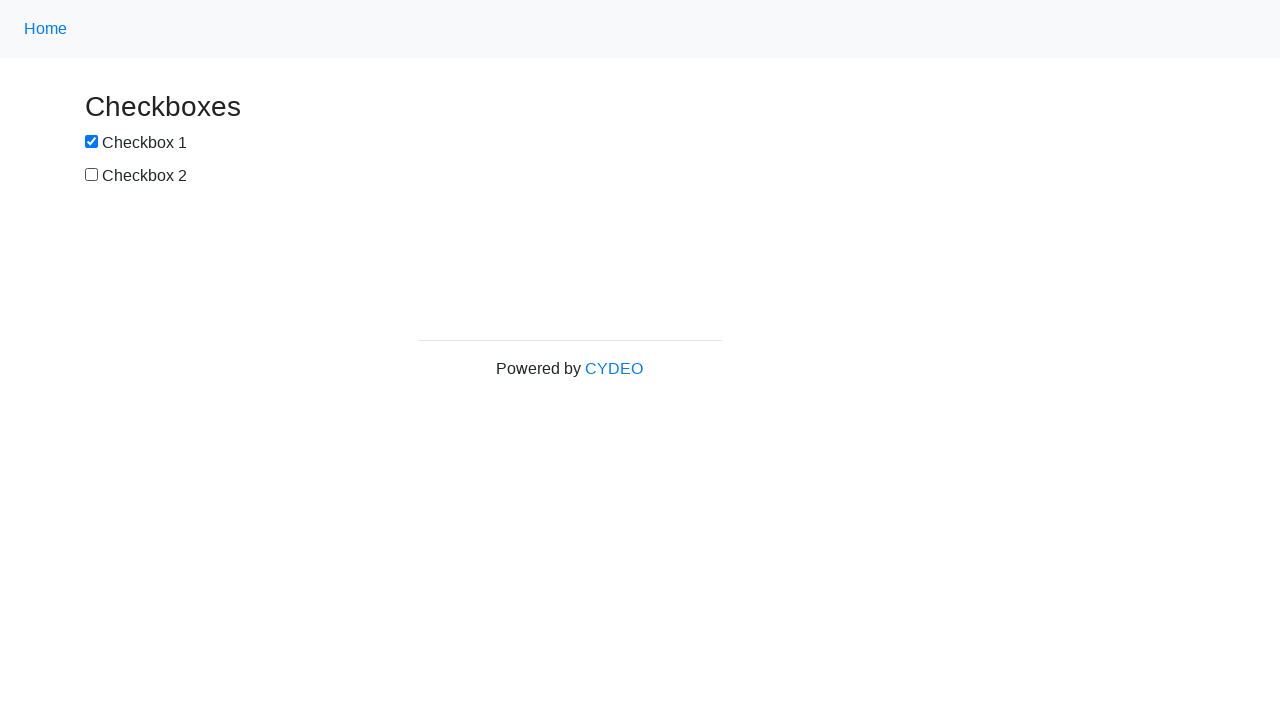

Verified checkbox 1 is now checked after clicking
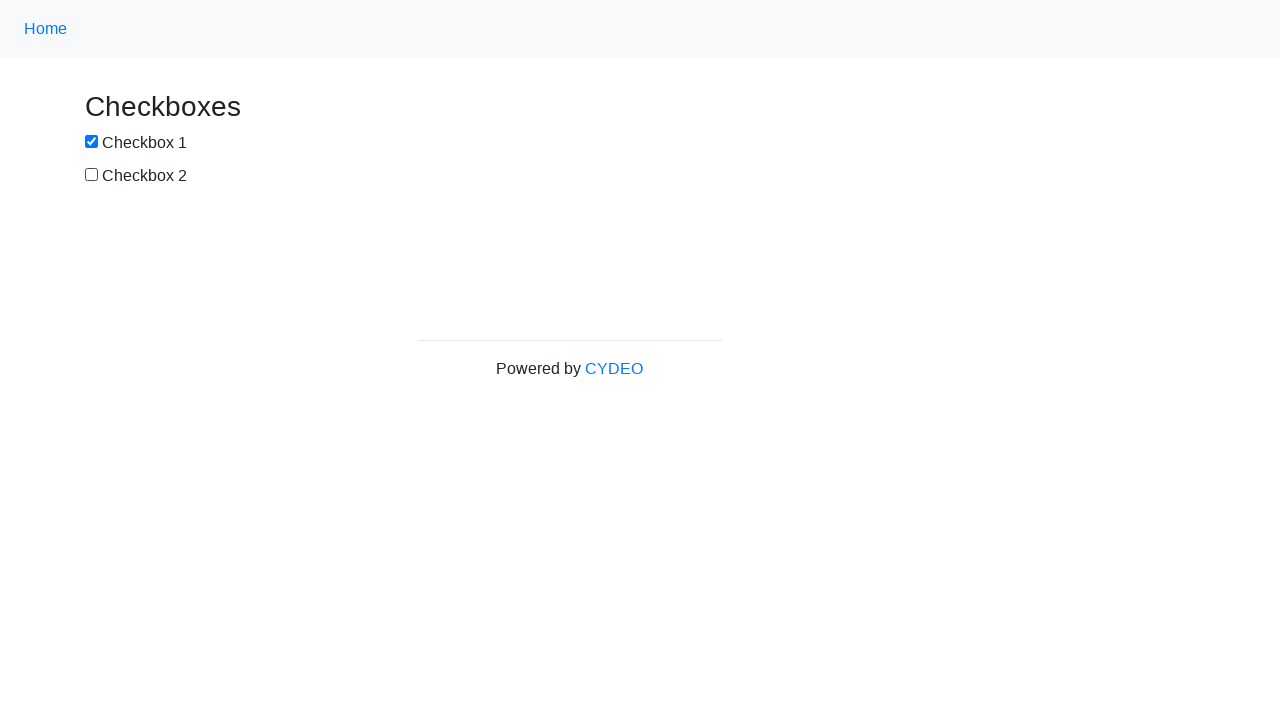

Verified checkbox 2 is now unchecked after clicking
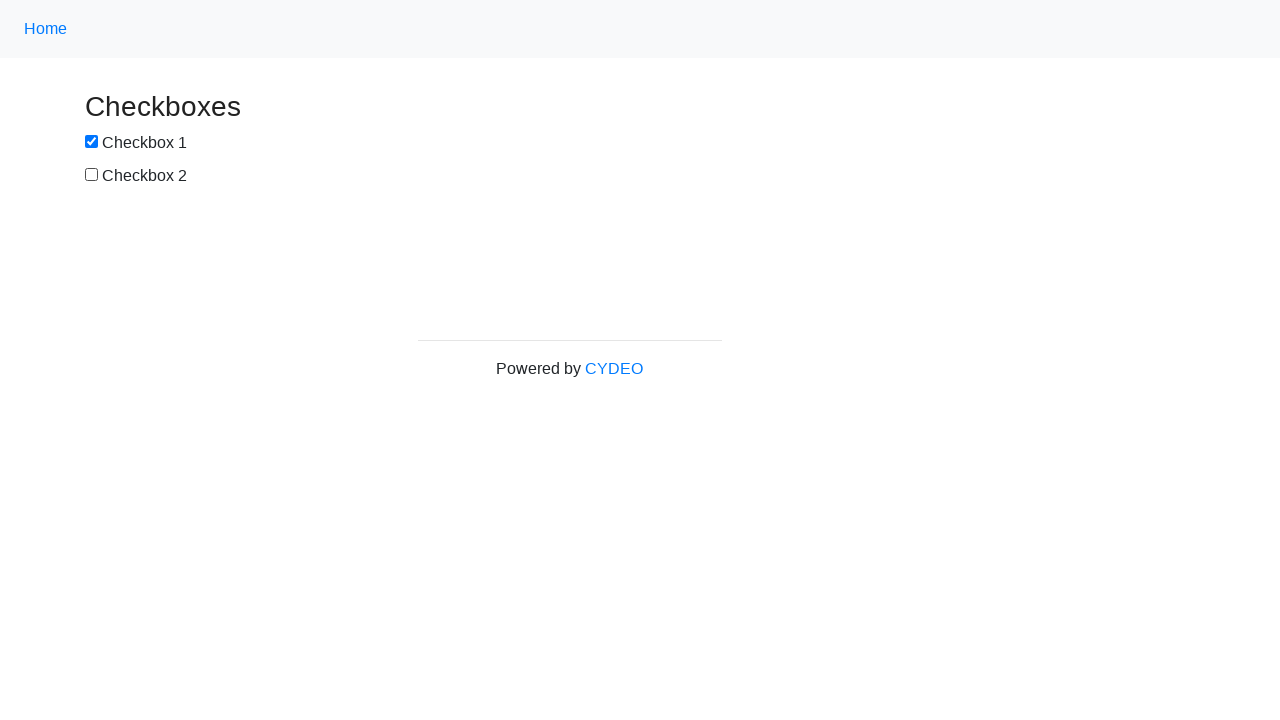

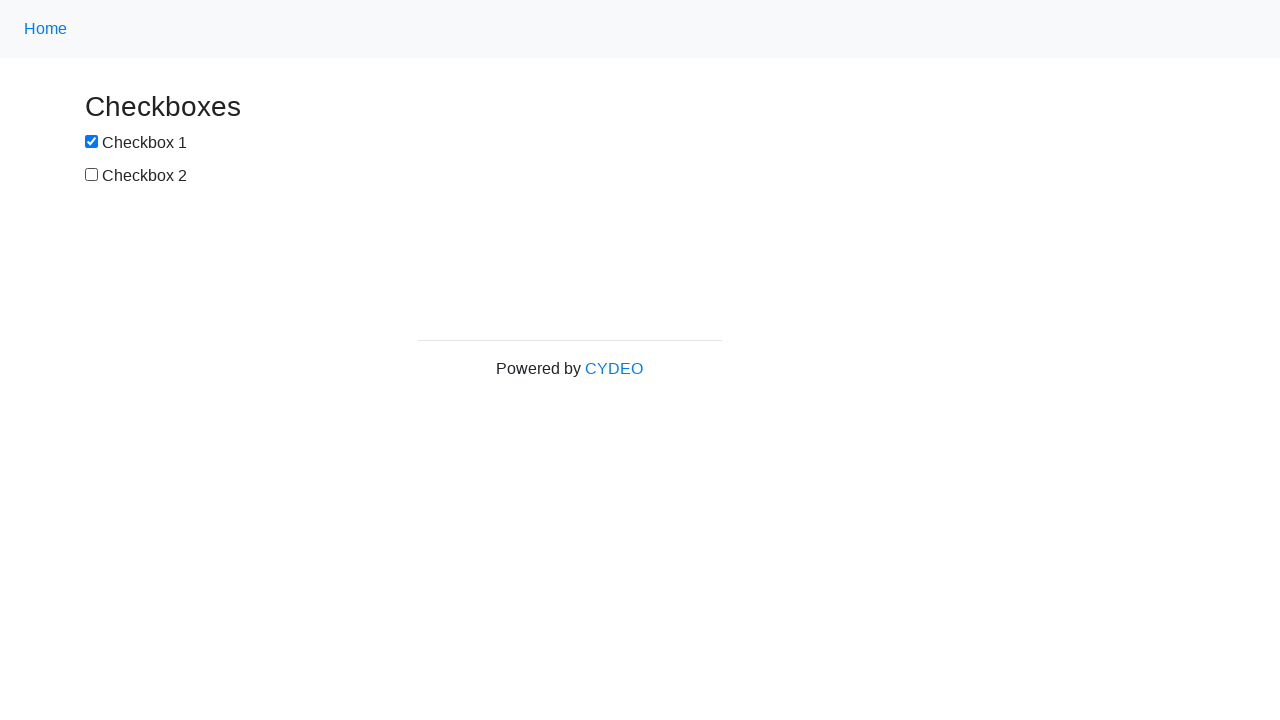